Tests different types of mouse click actions including right-click, double-click, and regular click on various button elements

Starting URL: https://demoqa.com/buttons

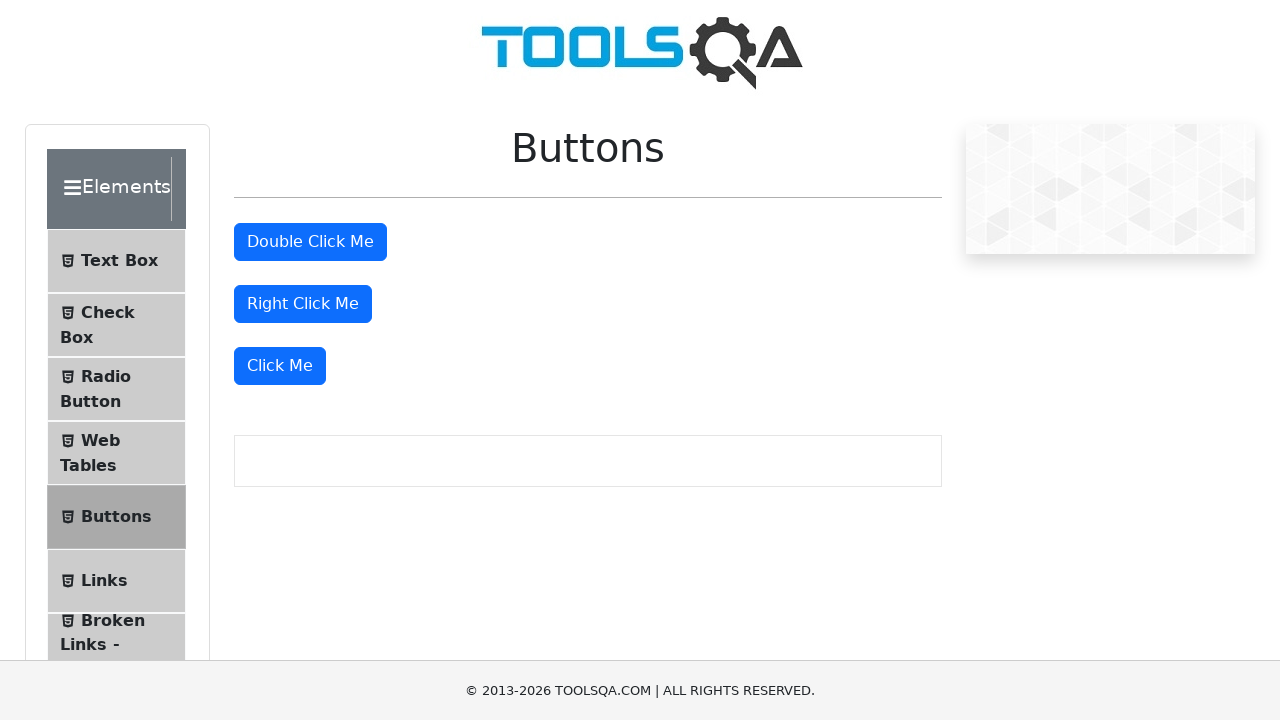

Performed right-click on the right-click button at (303, 304) on #rightClickBtn
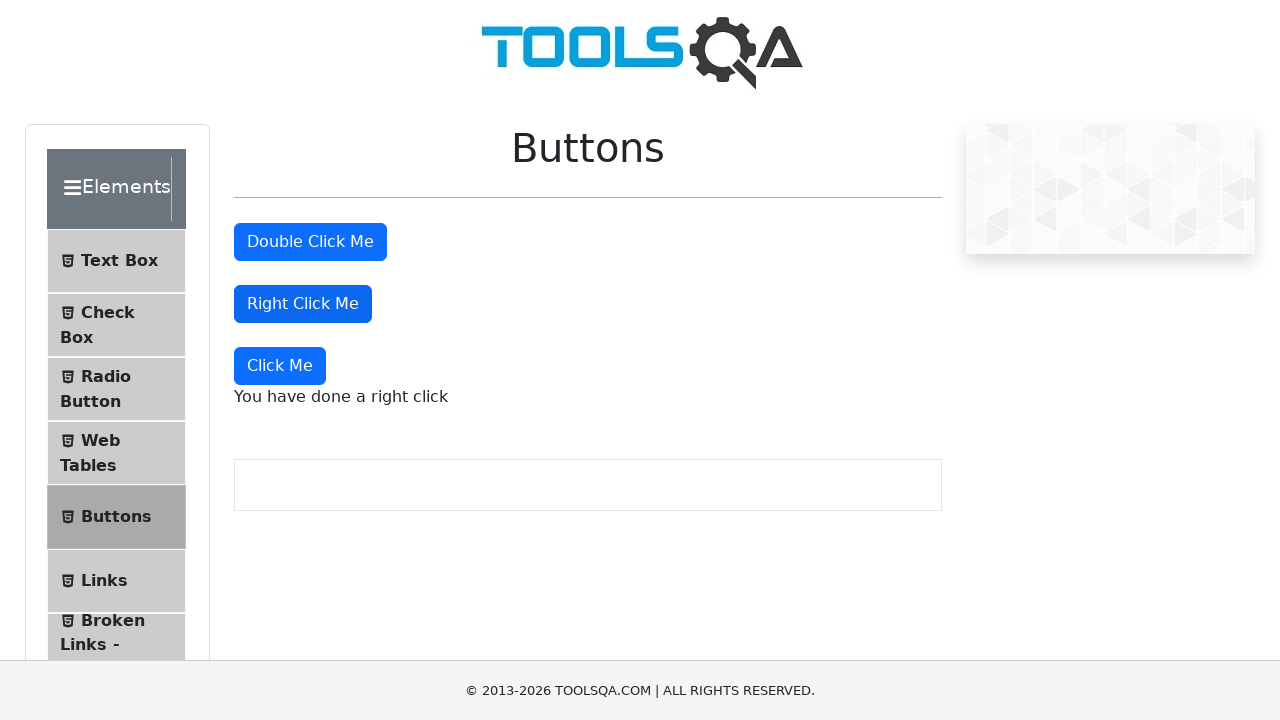

Performed double-click on the double-click button at (310, 242) on #doubleClickBtn
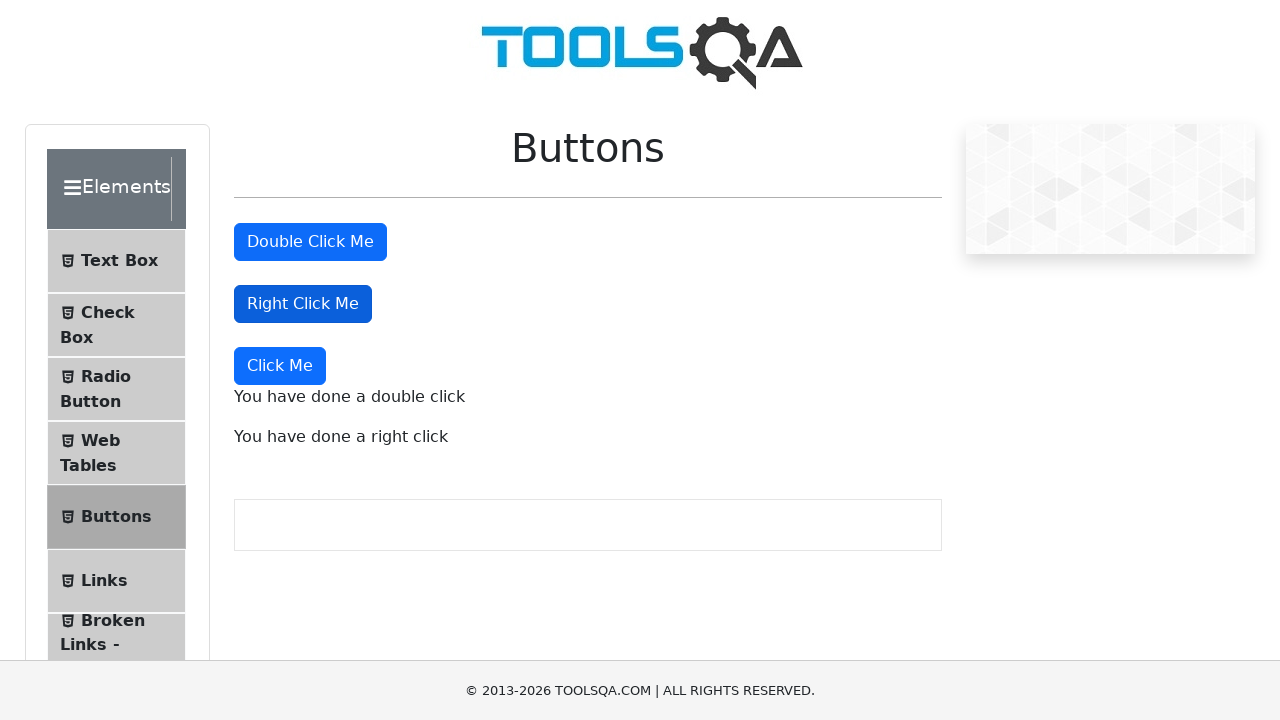

Performed regular click on the element at (116, 261) on #item-0
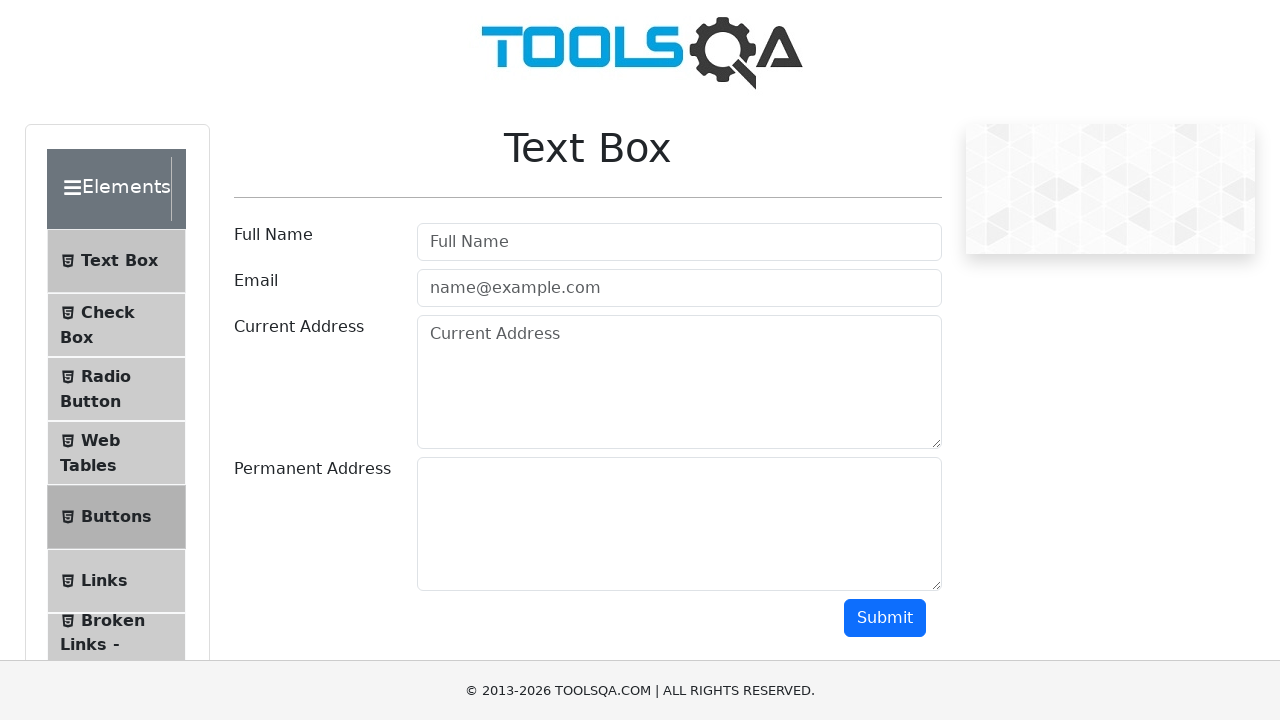

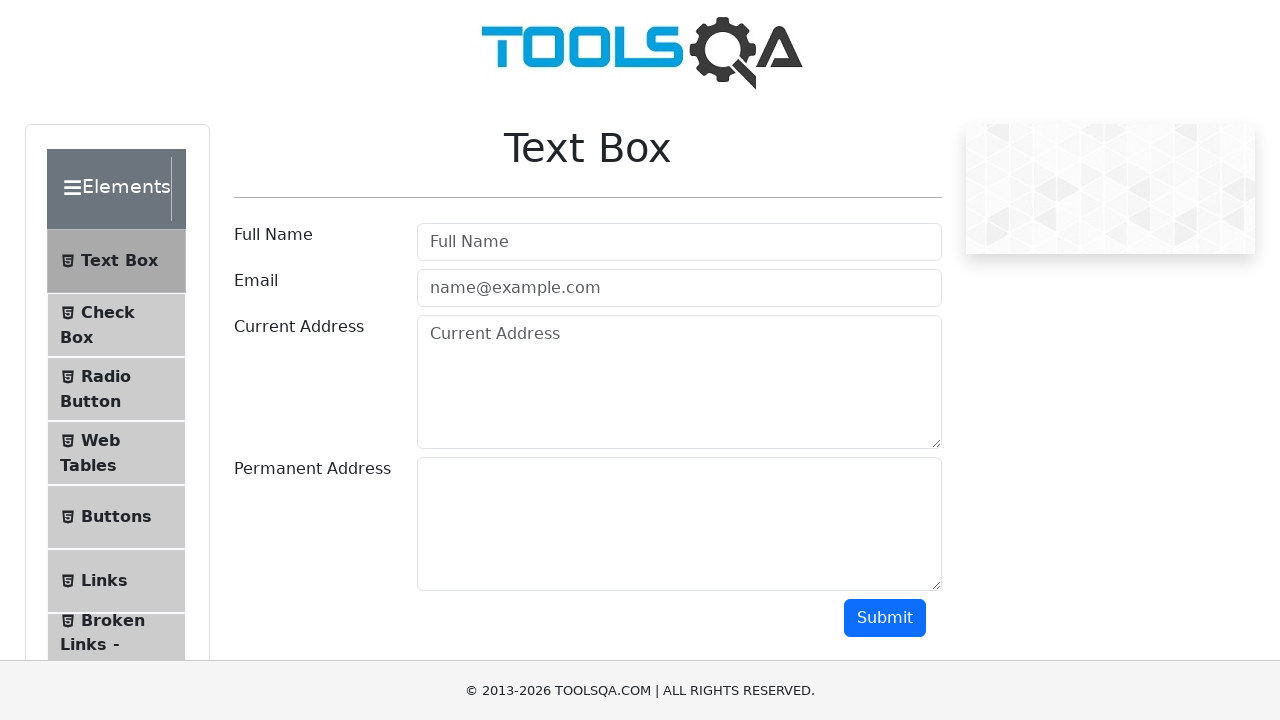